Tests a jQuery UI price range slider by dragging both minimum and maximum slider handles to new positions

Starting URL: https://www.jqueryscript.net/demo/Price-Range-Slider-jQuery-UI/

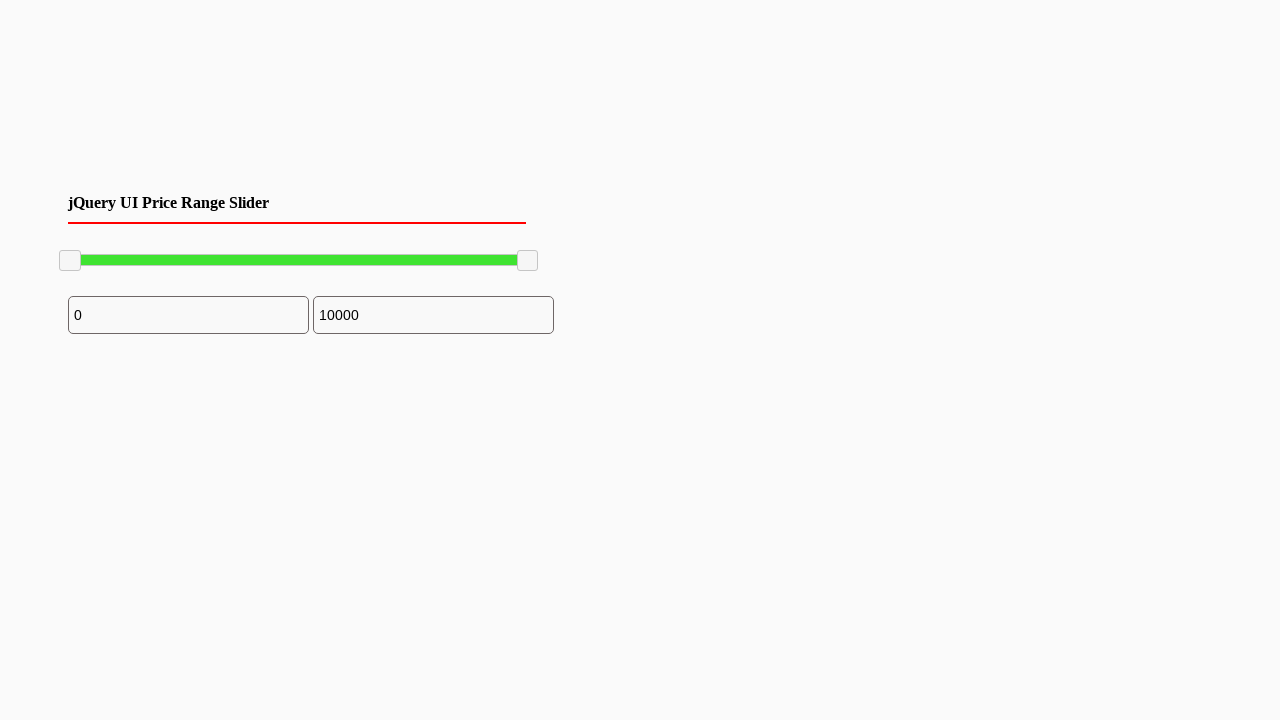

Located minimum slider handle
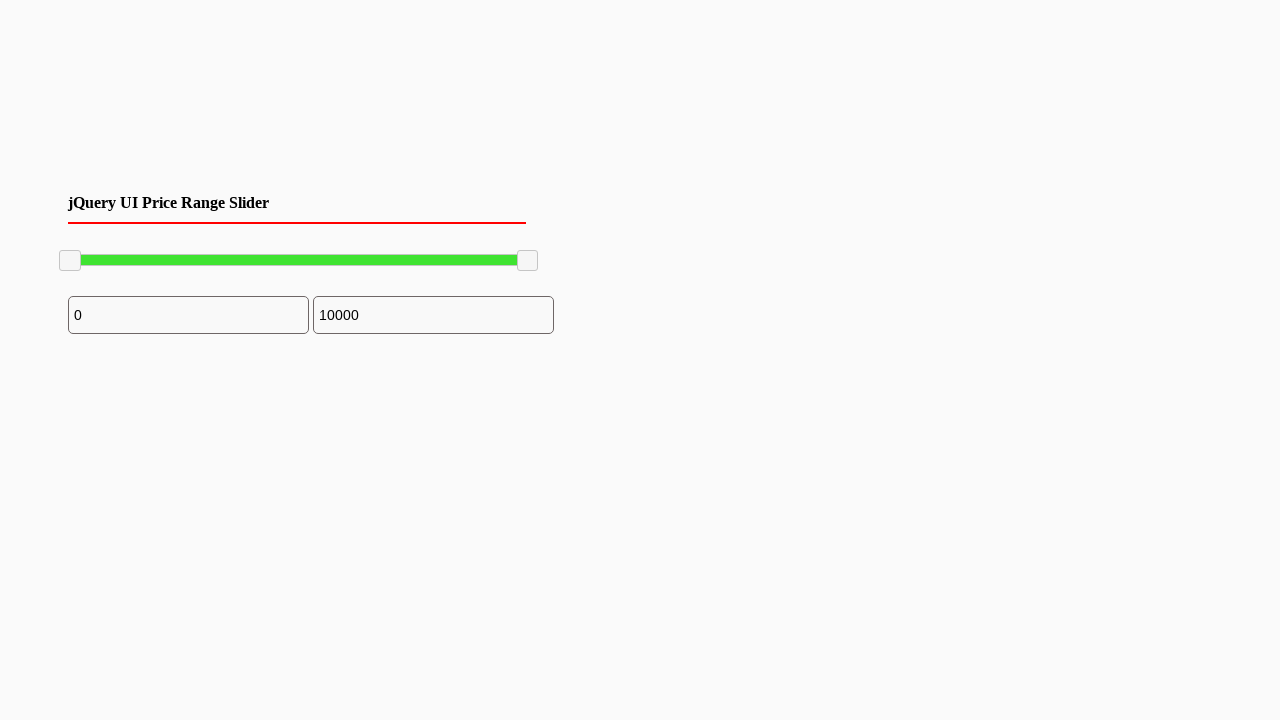

Retrieved bounding box of minimum slider handle
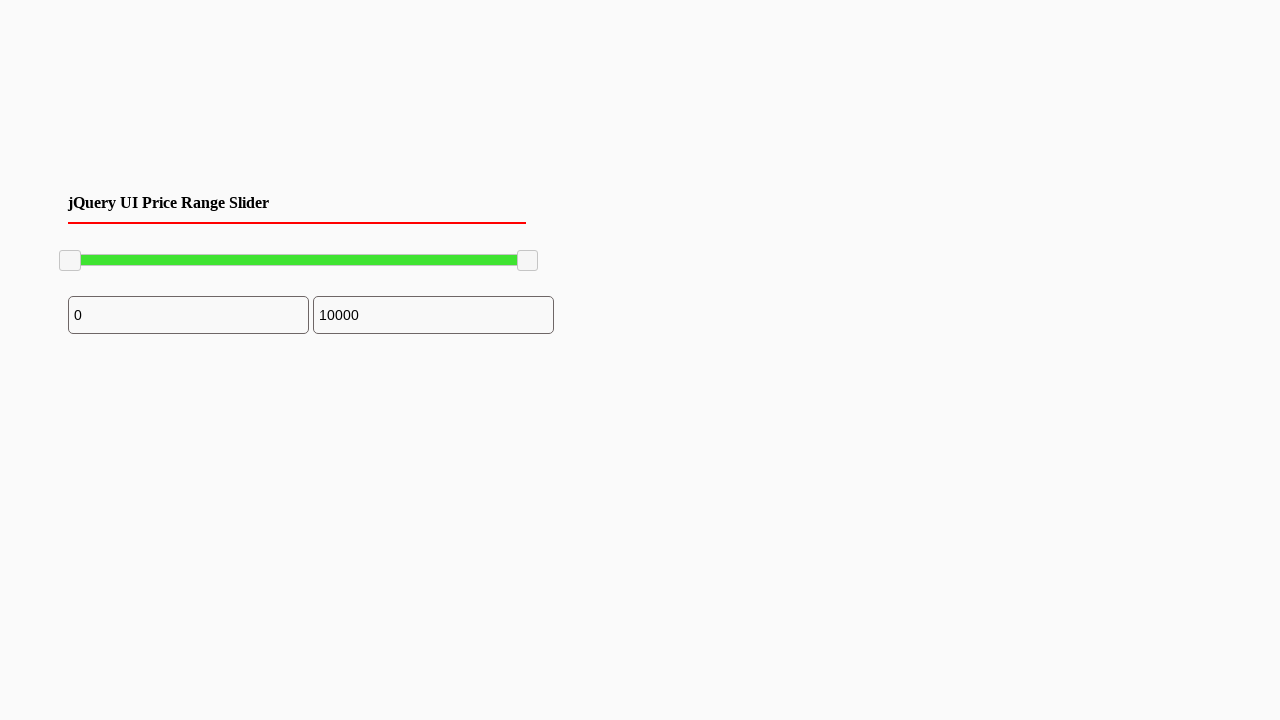

Moved mouse to minimum slider handle center at (70, 261)
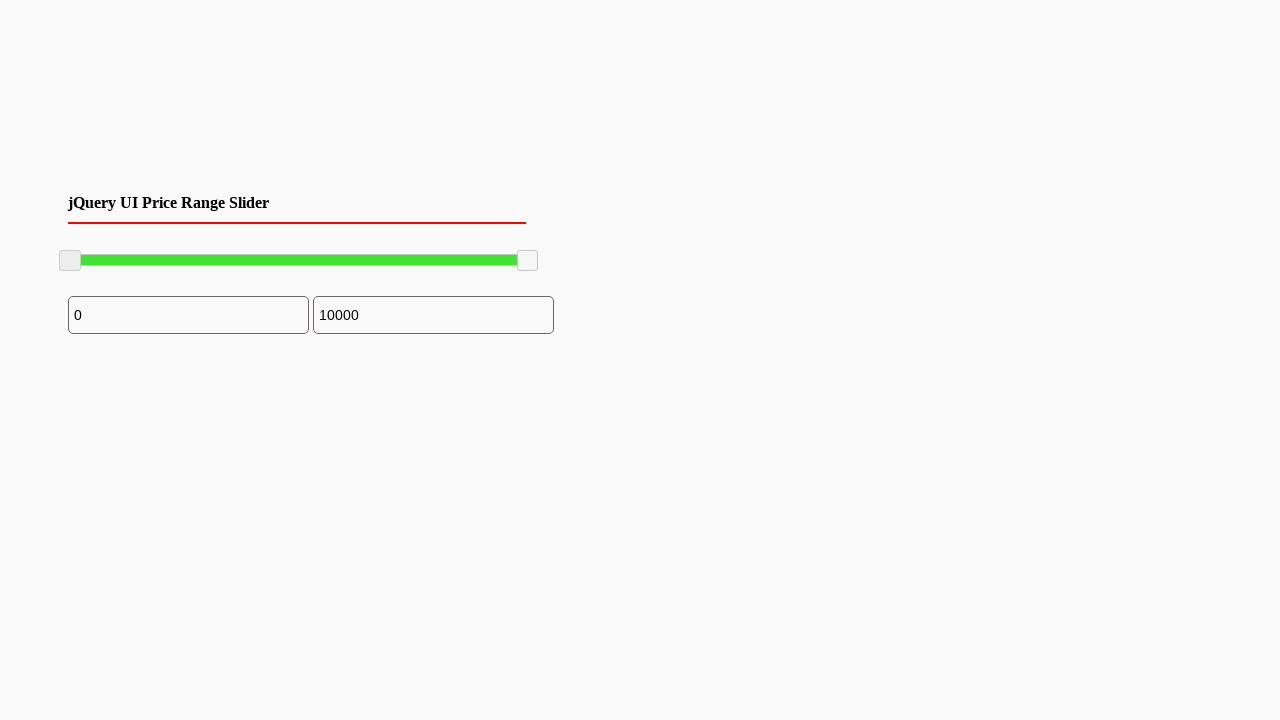

Pressed mouse button down on minimum slider at (70, 261)
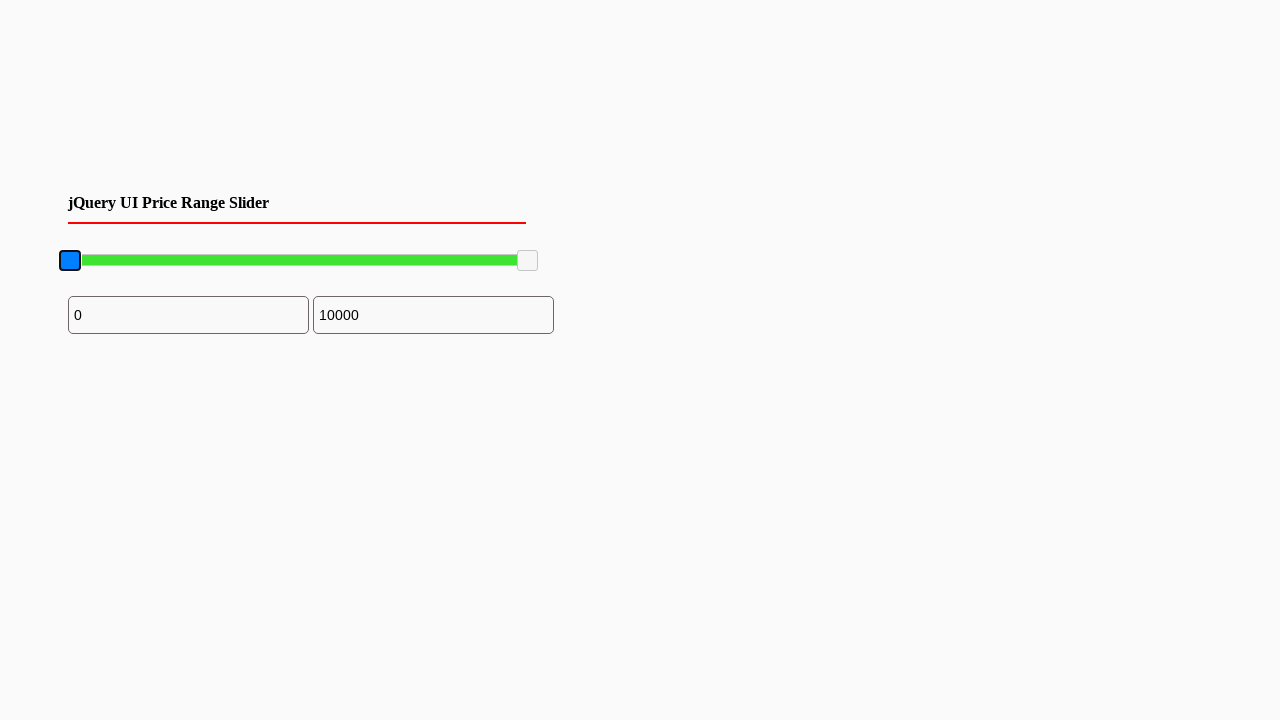

Dragged minimum slider 130 pixels to the right at (200, 261)
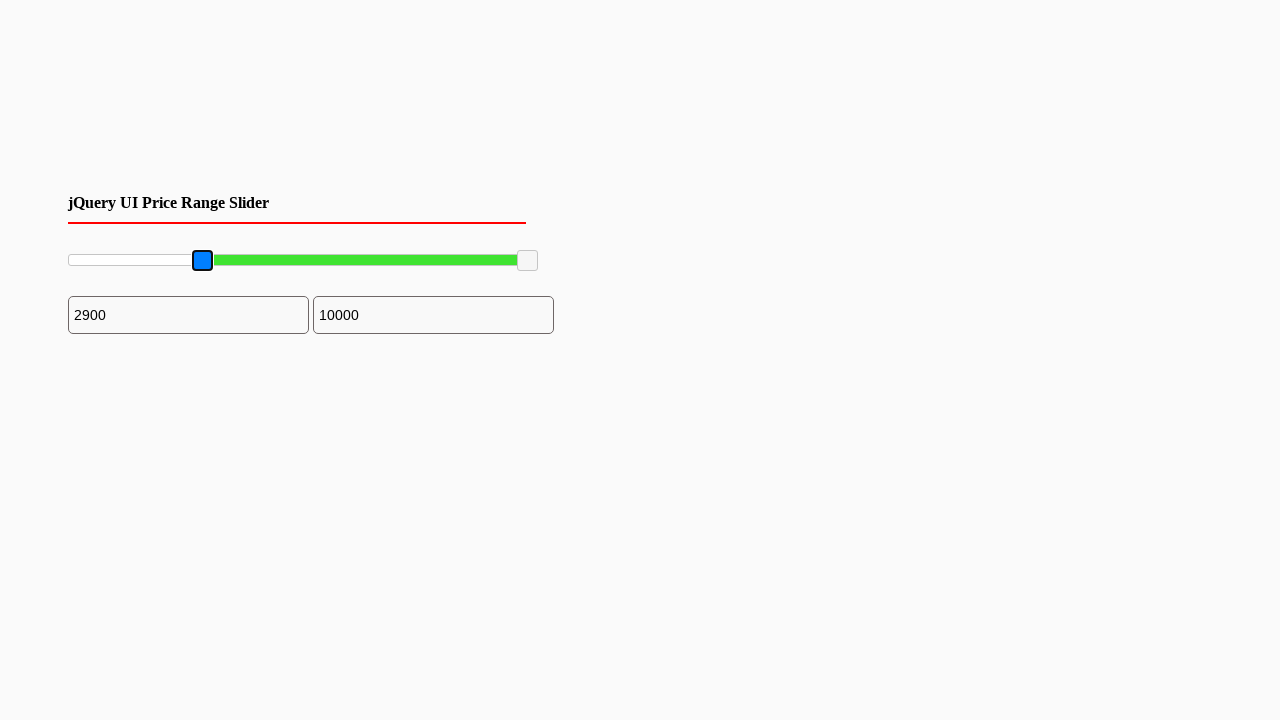

Released mouse button, minimum slider drag complete at (200, 261)
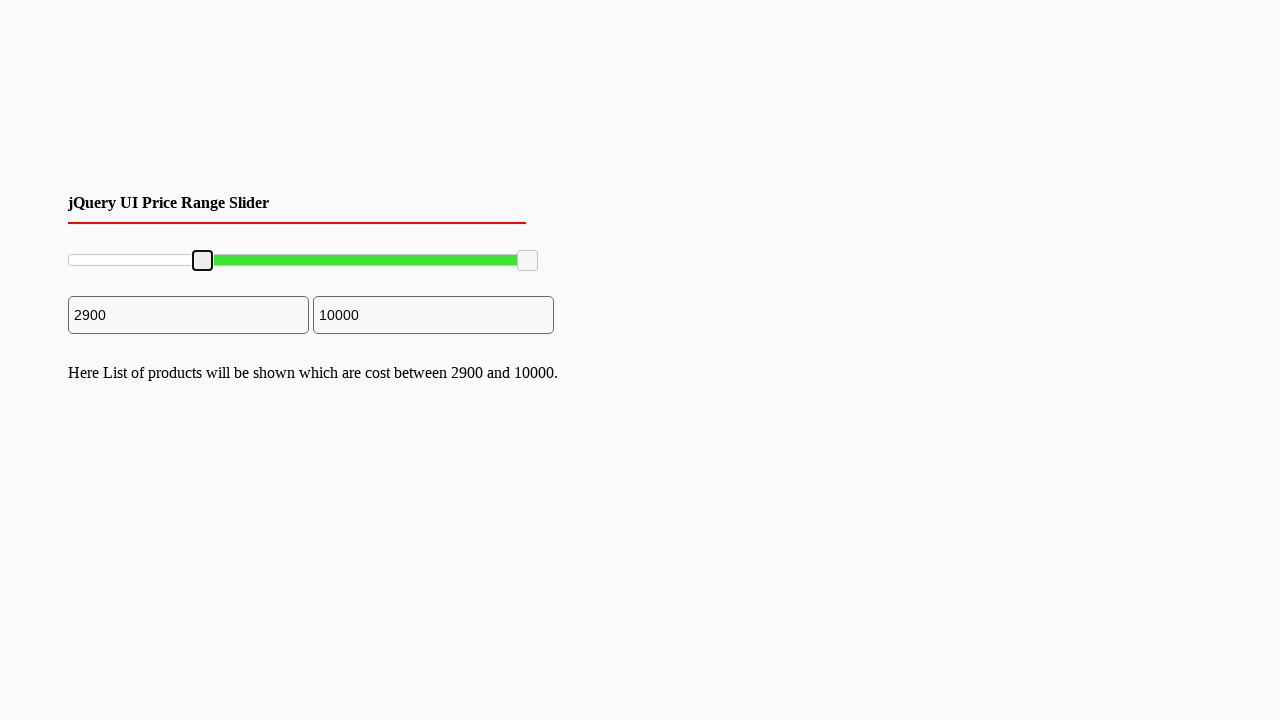

Located maximum slider handle
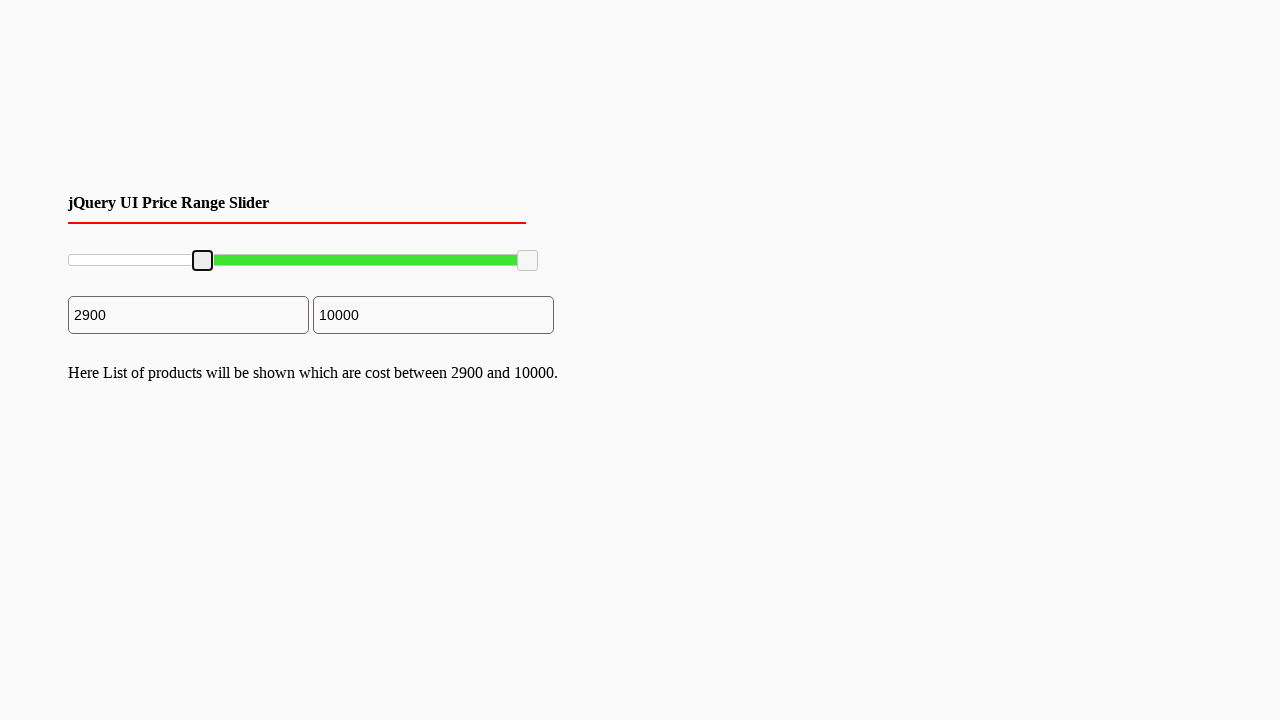

Retrieved bounding box of maximum slider handle
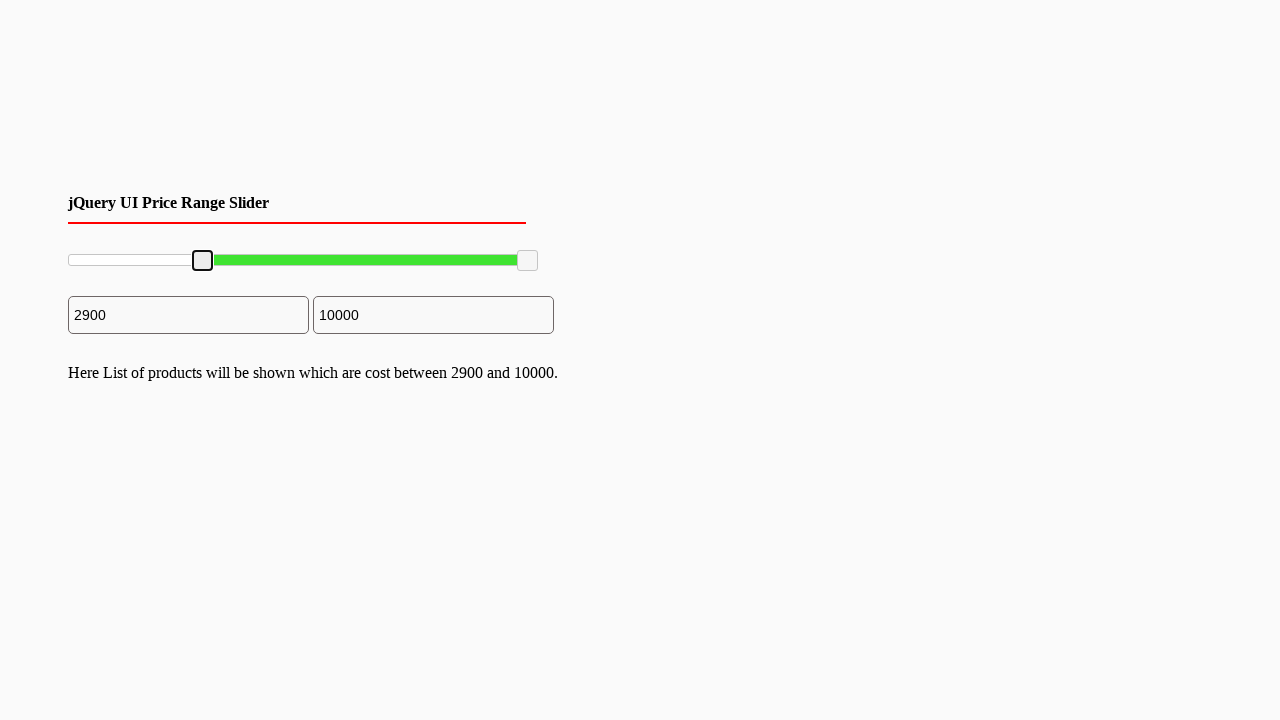

Moved mouse to maximum slider handle center at (528, 261)
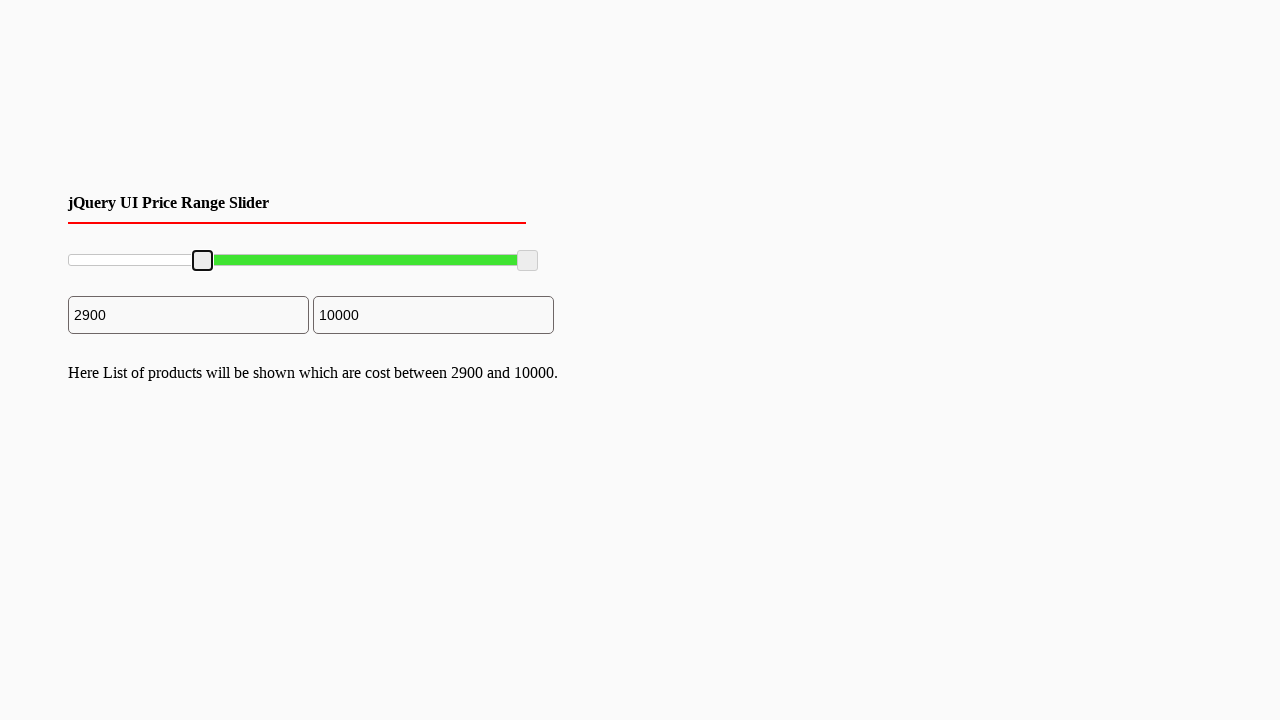

Pressed mouse button down on maximum slider at (528, 261)
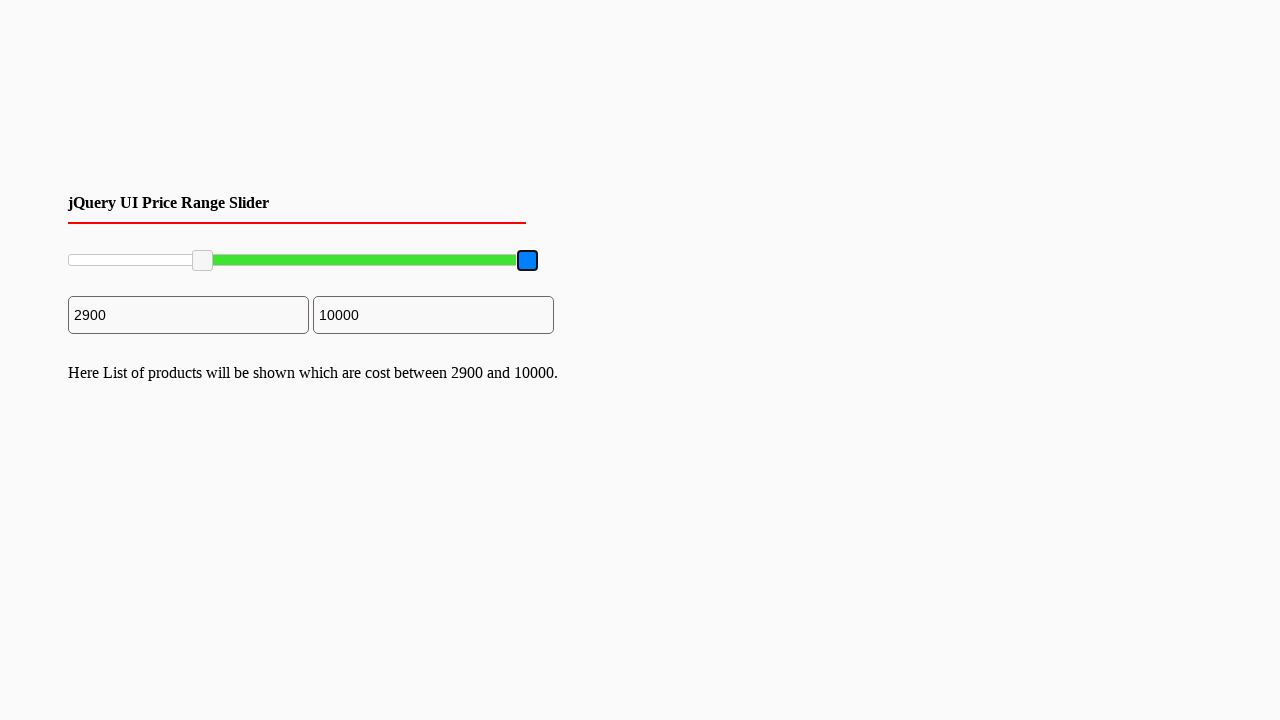

Dragged maximum slider 50 pixels to the left at (478, 261)
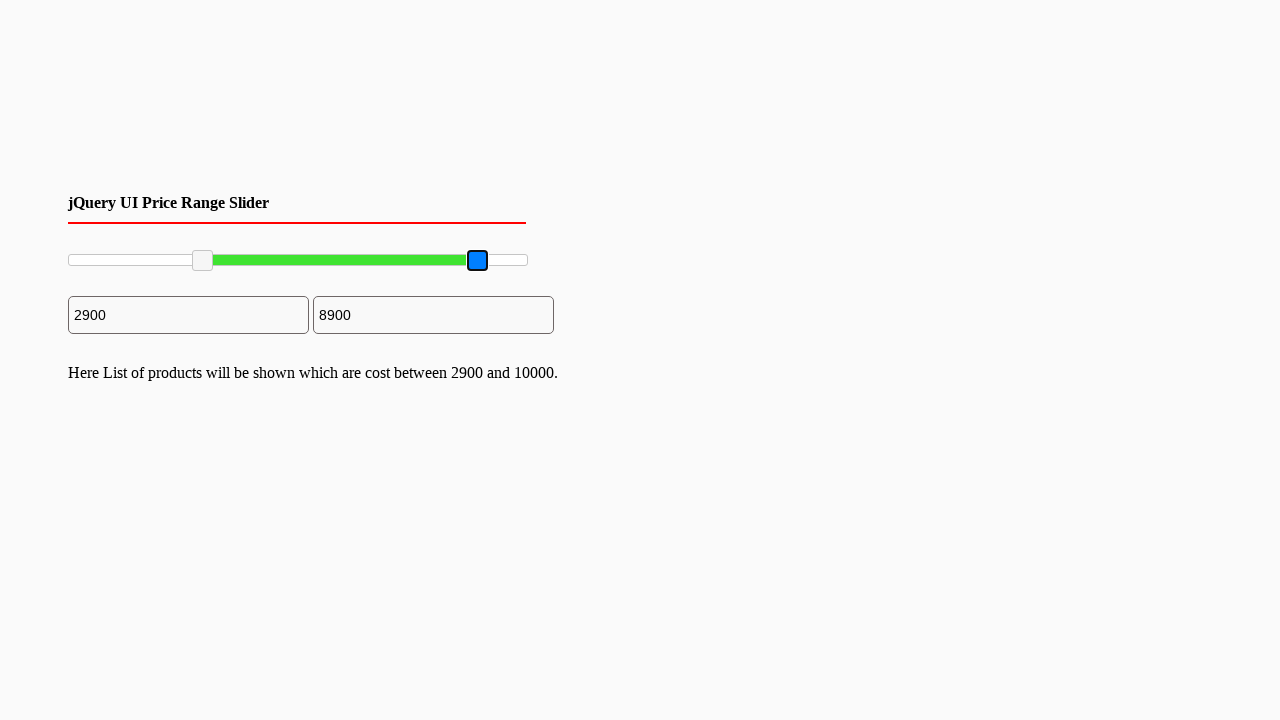

Released mouse button, maximum slider drag complete at (478, 261)
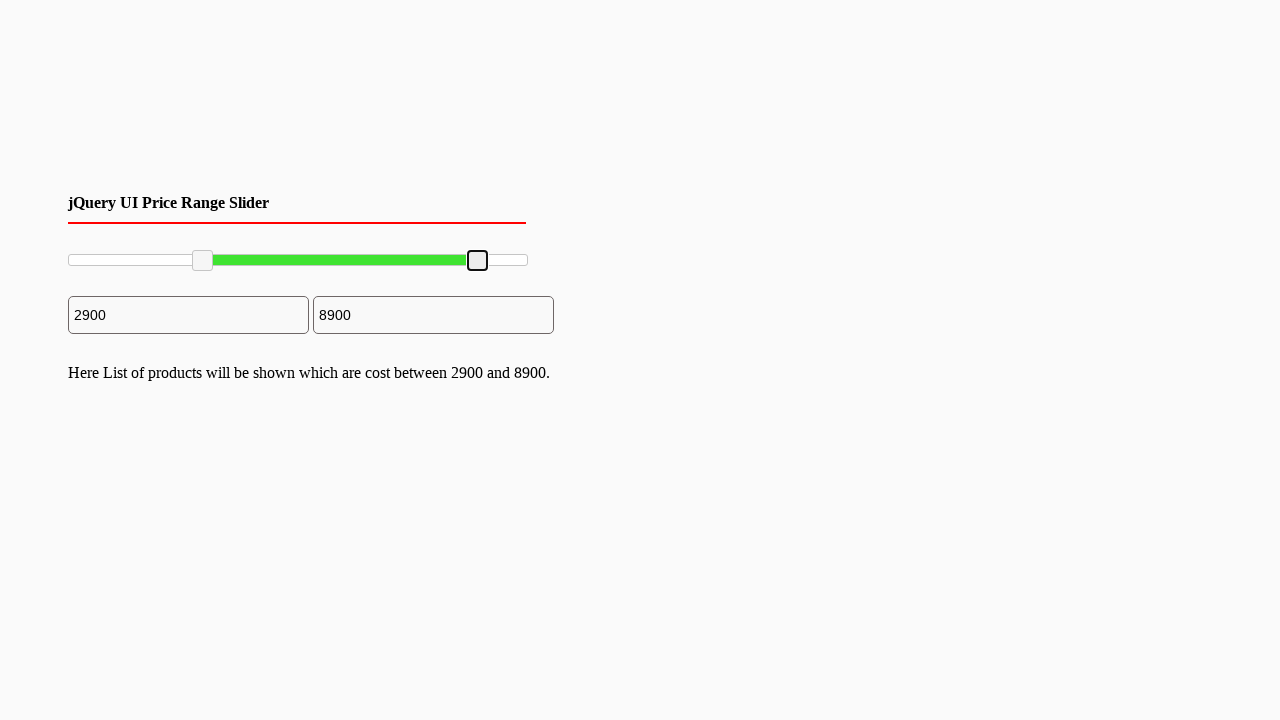

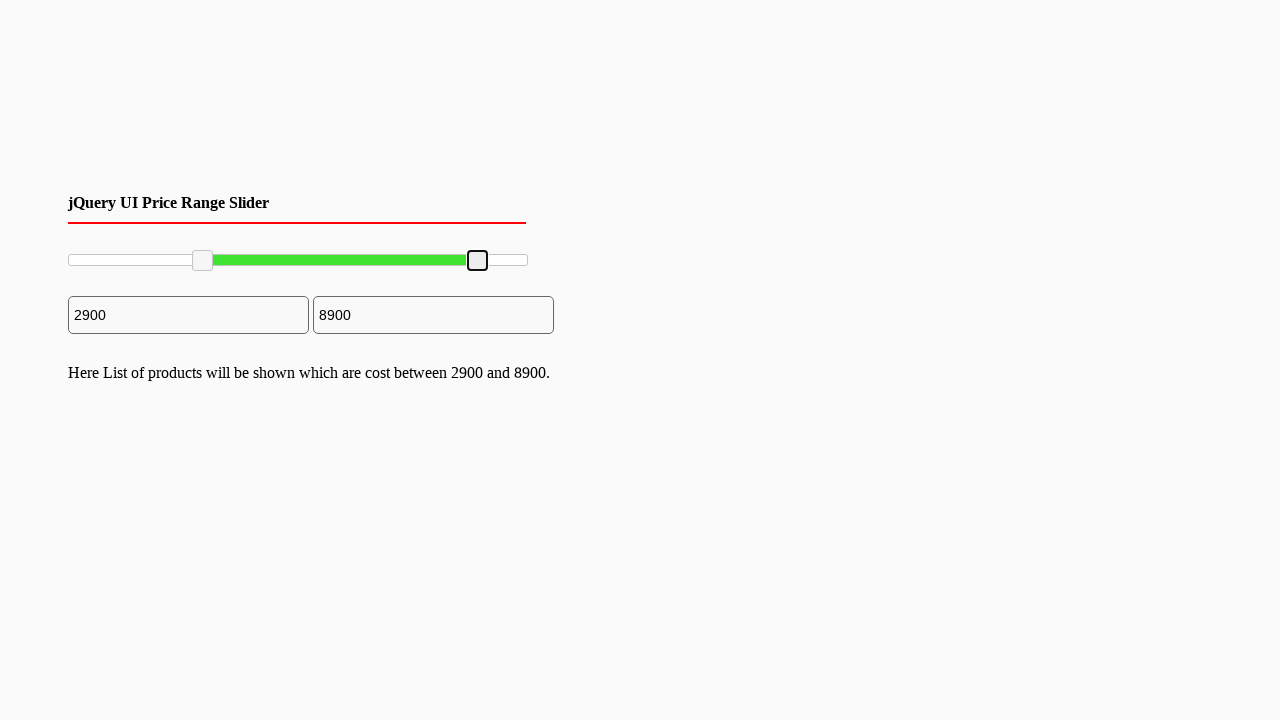